Tests that searching for a route with no available flights displays no results in the main content area

Starting URL: https://flights-app.pages.dev/

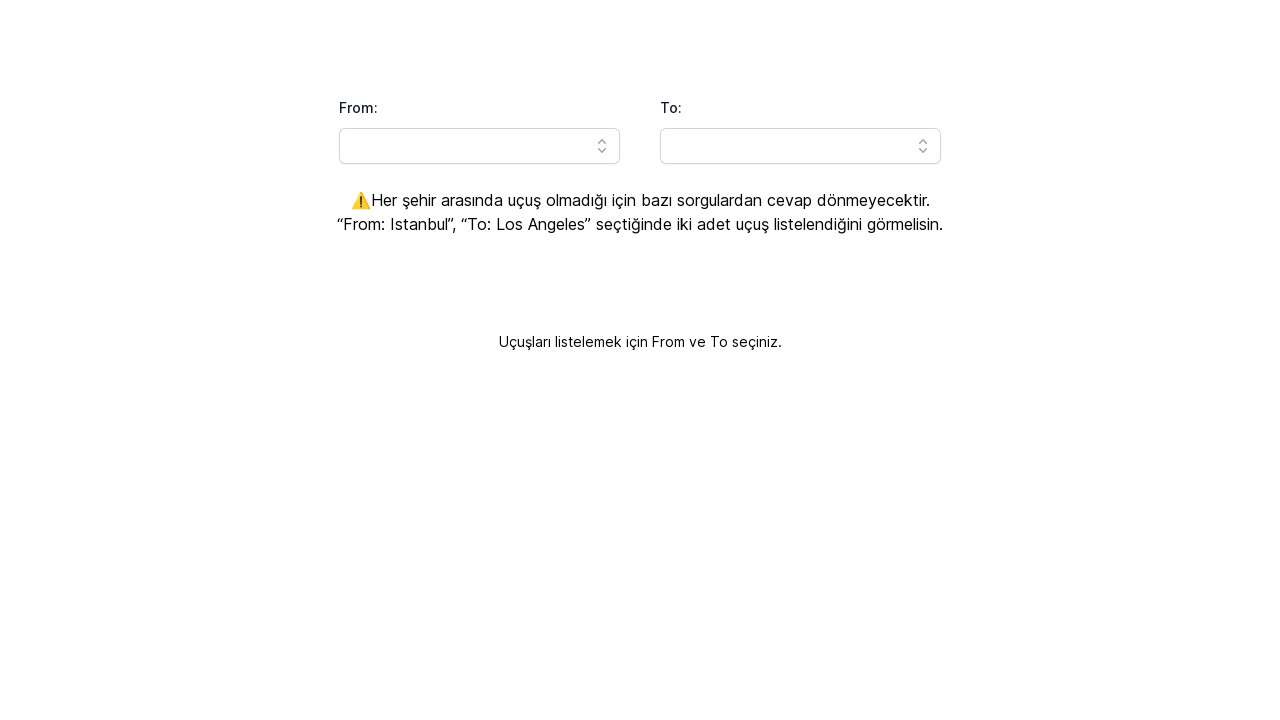

Clicked the 'from' airport input field at (480, 146) on xpath=//*[@id="headlessui-combobox-input-:Rq9lla:"]
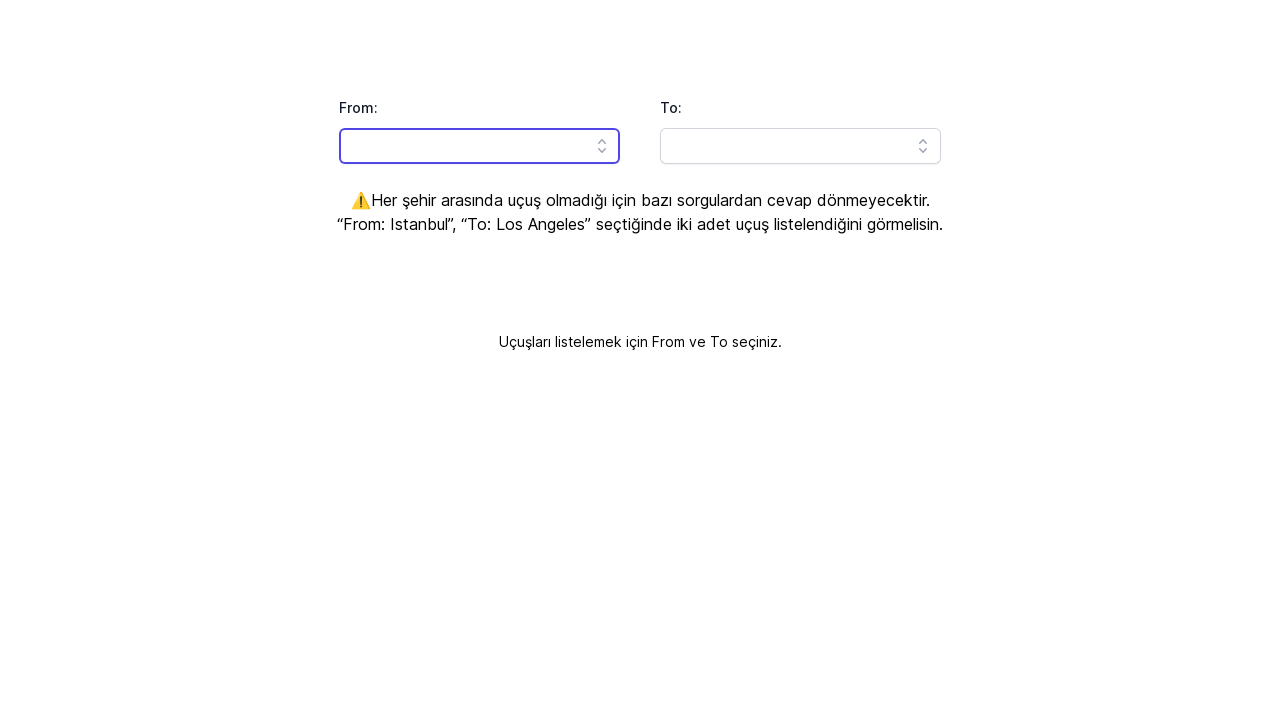

Filled 'from' airport field with 'IST' on xpath=//*[@id="headlessui-combobox-input-:Rq9lla:"]
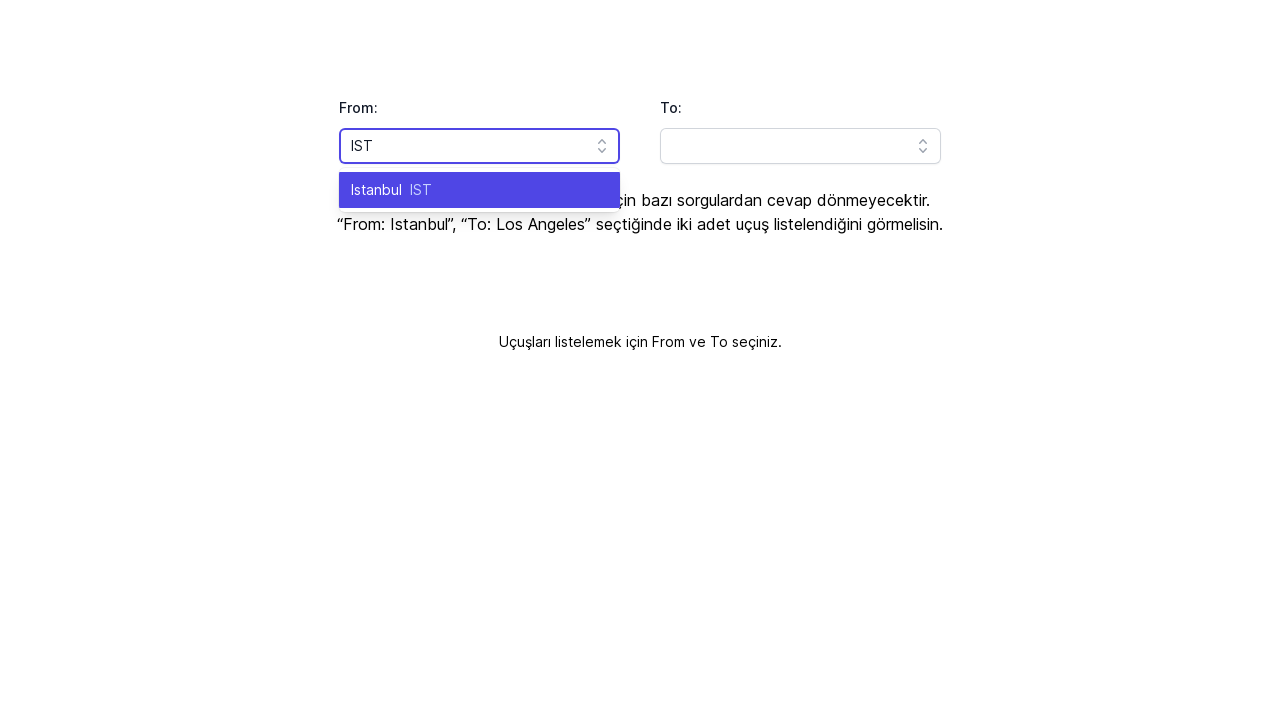

Pressed Enter to confirm 'from' airport selection on xpath=//*[@id="headlessui-combobox-input-:Rq9lla:"]
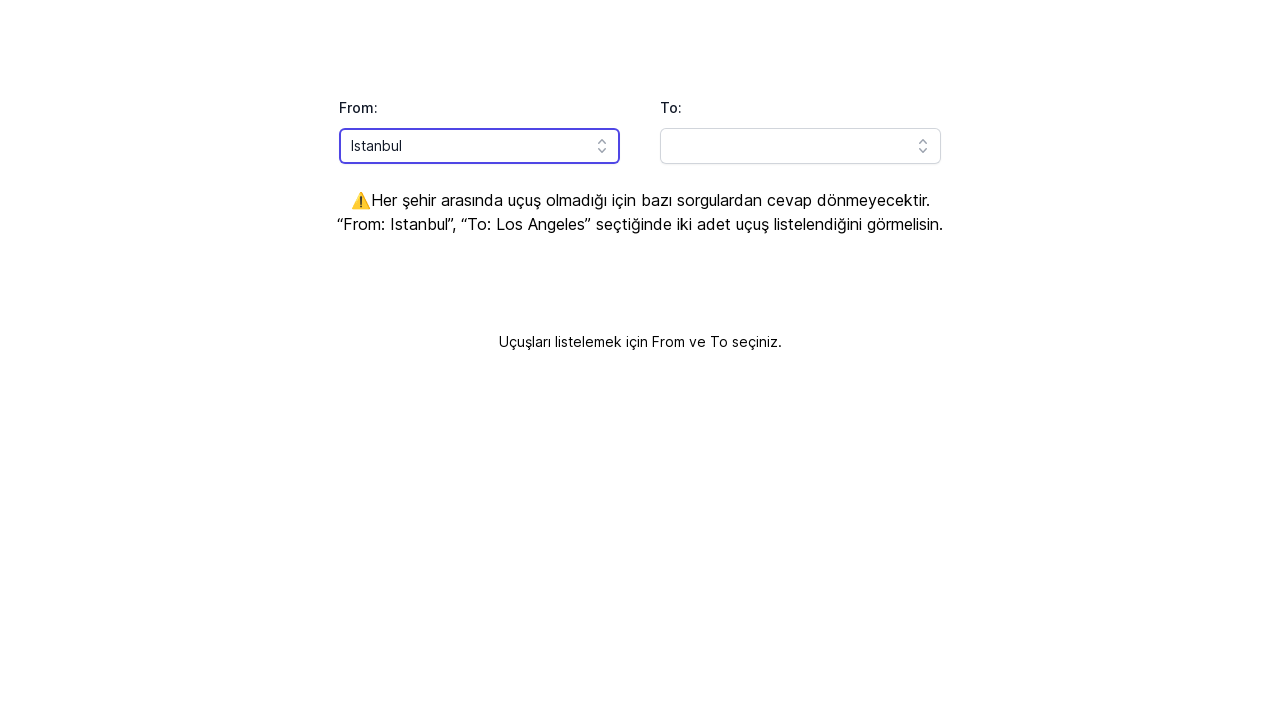

Clicked the 'to' airport input field at (800, 146) on xpath=//*[@id="headlessui-combobox-input-:Rqhlla:"]
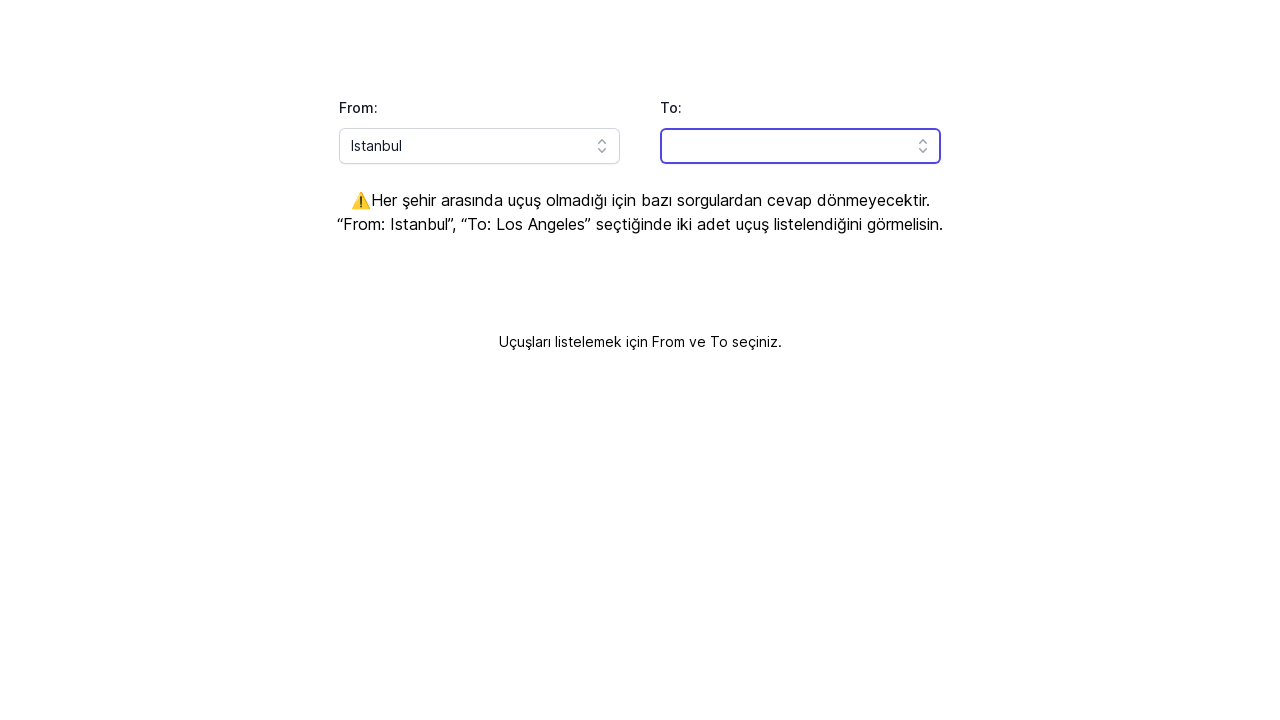

Filled 'to' airport field with 'JFK' on xpath=//*[@id="headlessui-combobox-input-:Rqhlla:"]
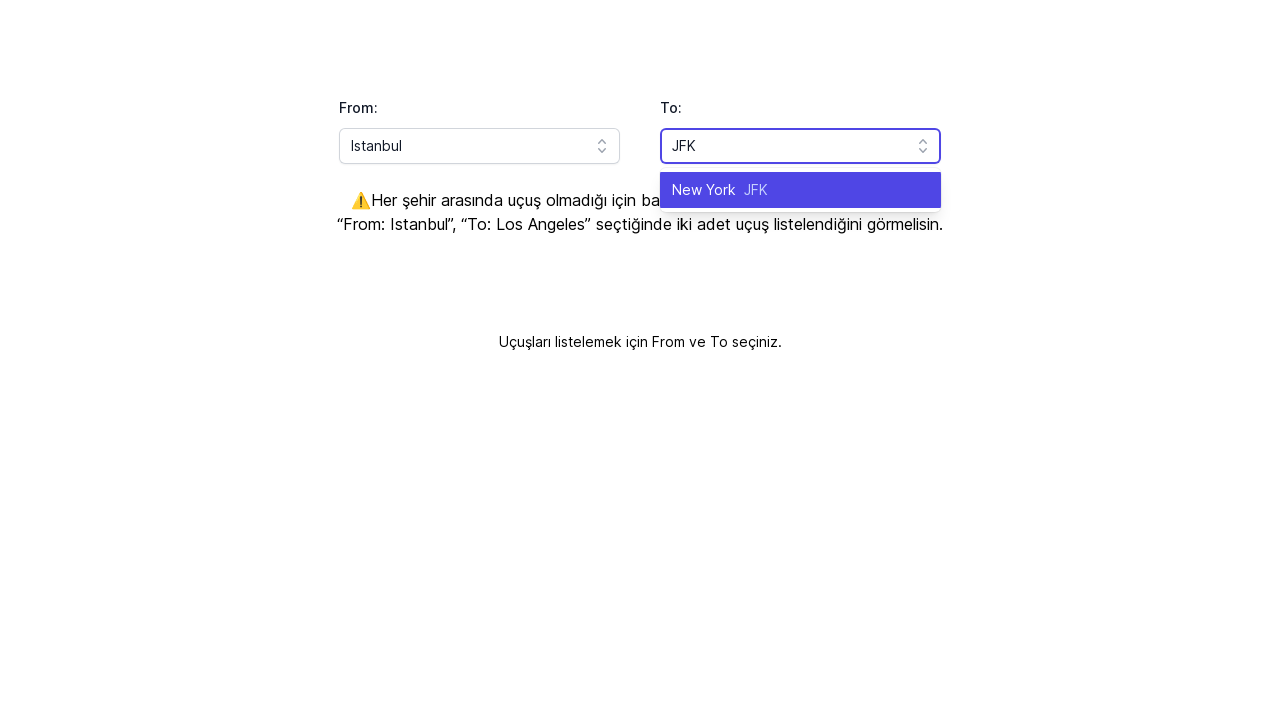

Pressed Enter to confirm 'to' airport selection on xpath=//*[@id="headlessui-combobox-input-:Rqhlla:"]
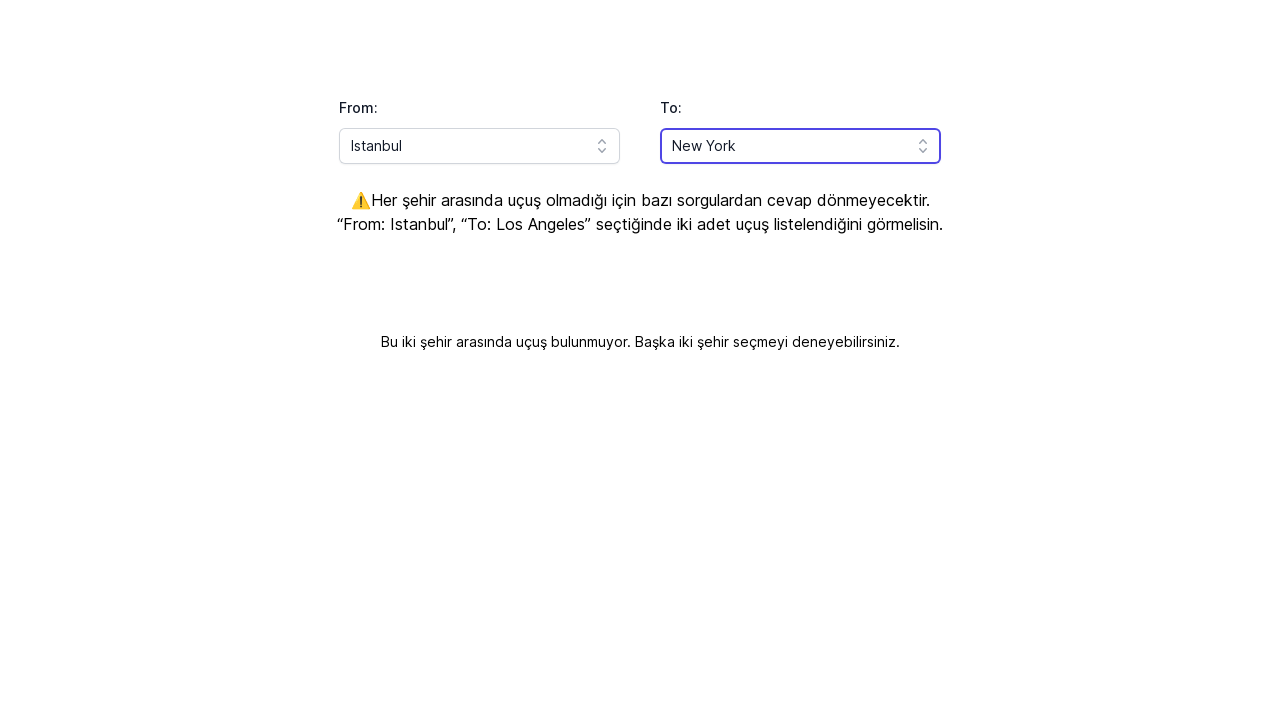

Verified that no flight results are displayed in the main content area
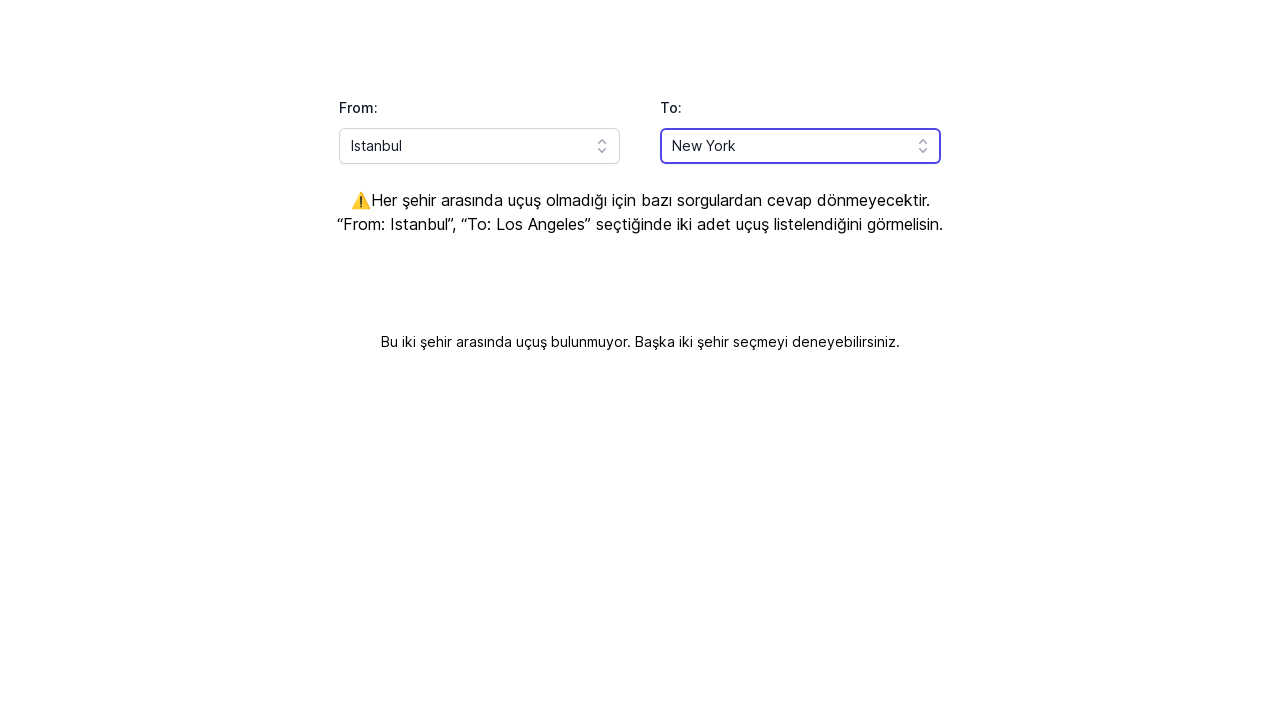

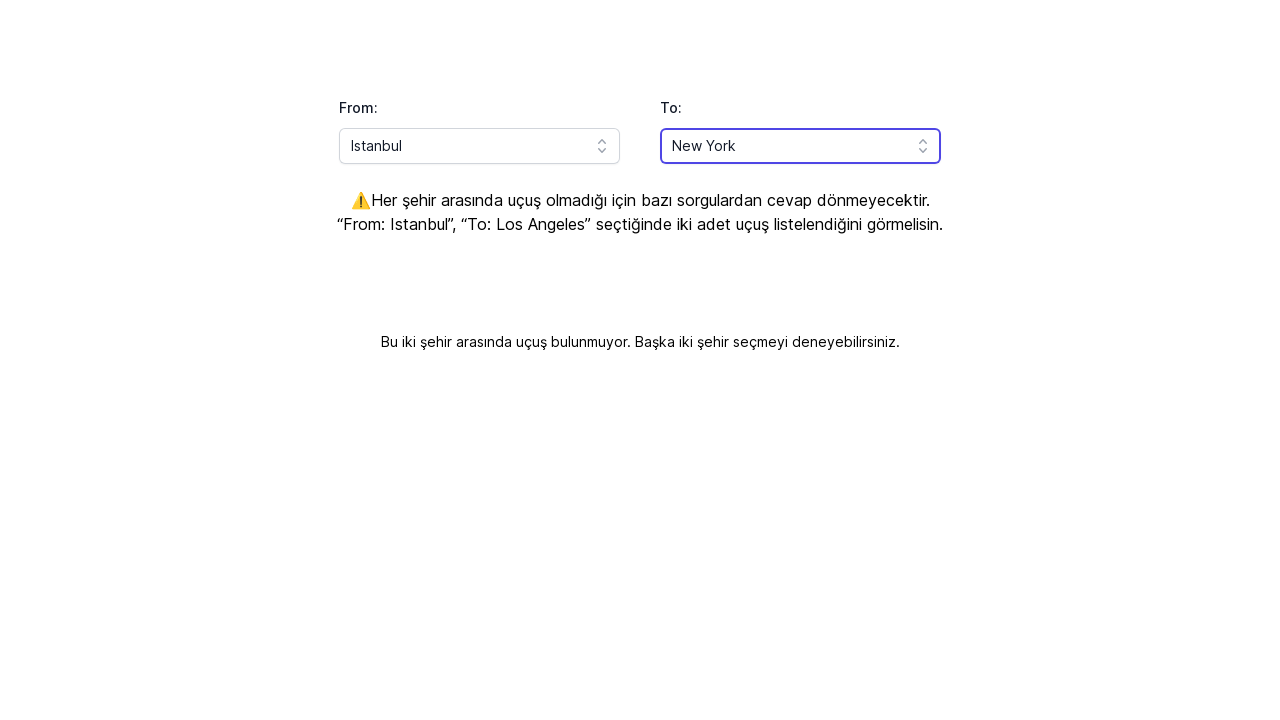